Tests keyboard and mouse input functionality by clicking on a name field, entering text, and clicking a button

Starting URL: https://formy-project.herokuapp.com/keypress

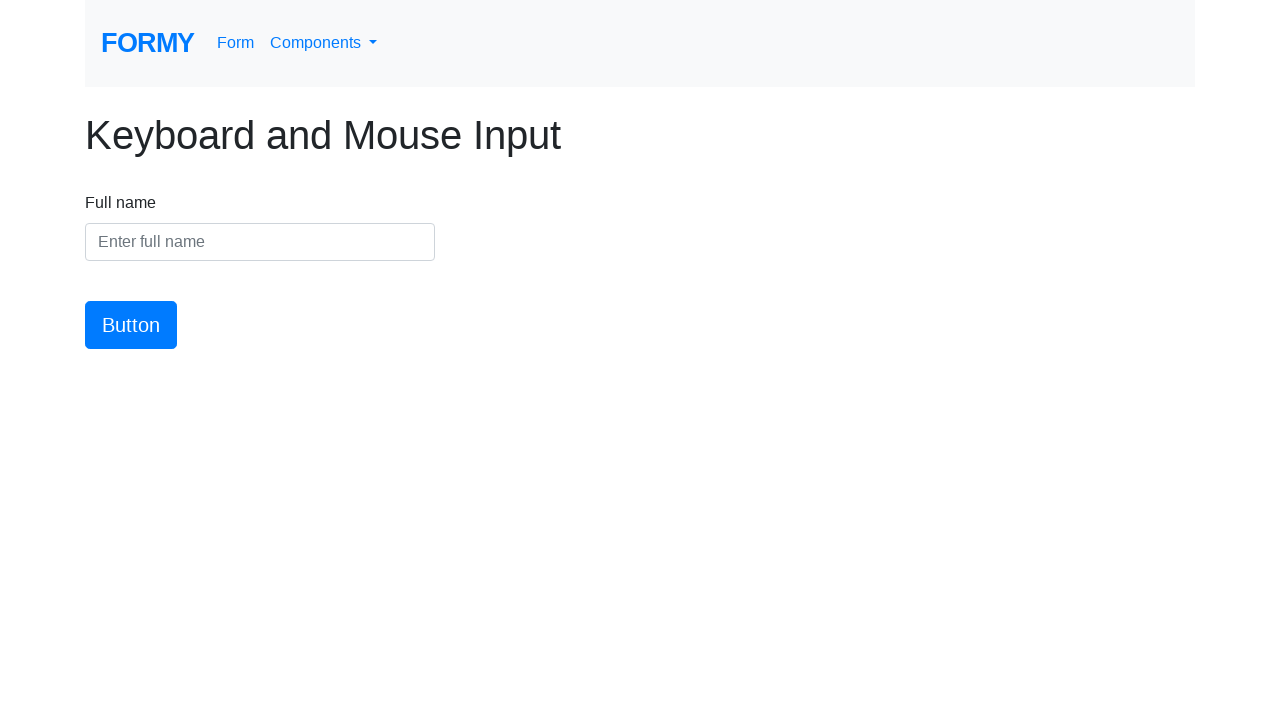

Clicked on the name field at (260, 242) on #name
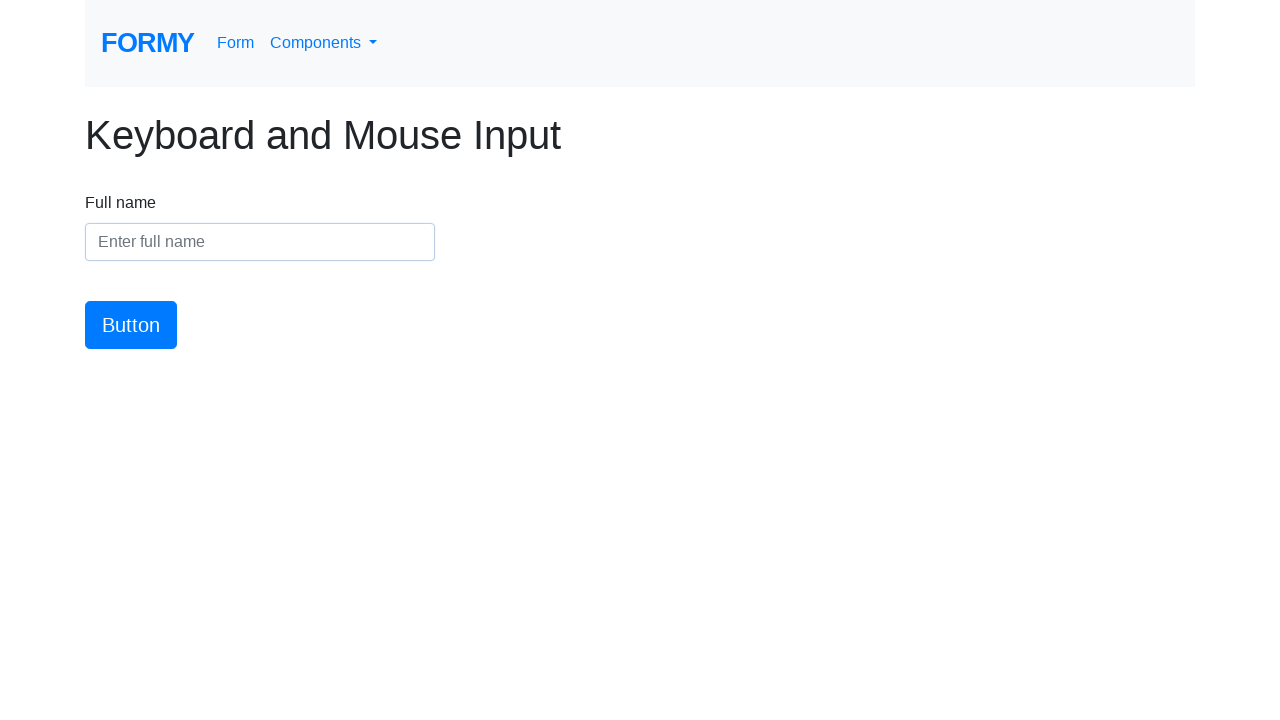

Entered 'Matt' in the name field on #name
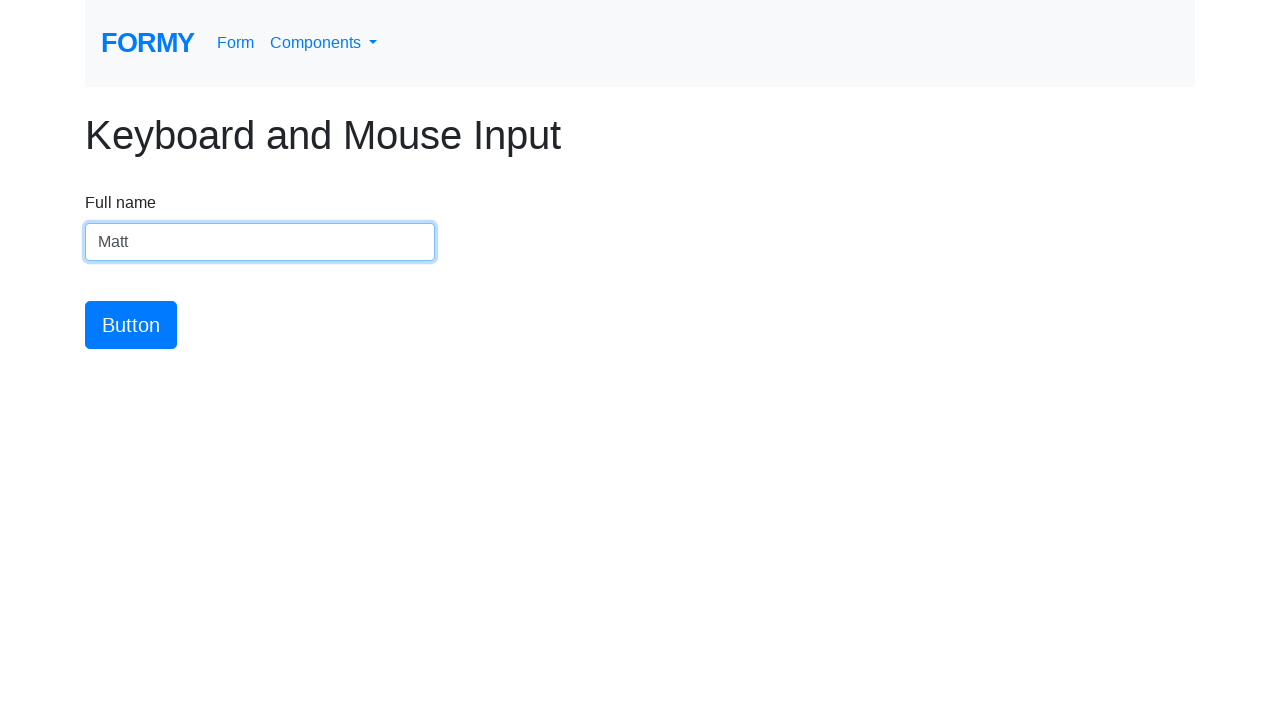

Clicked the button at (131, 325) on #button
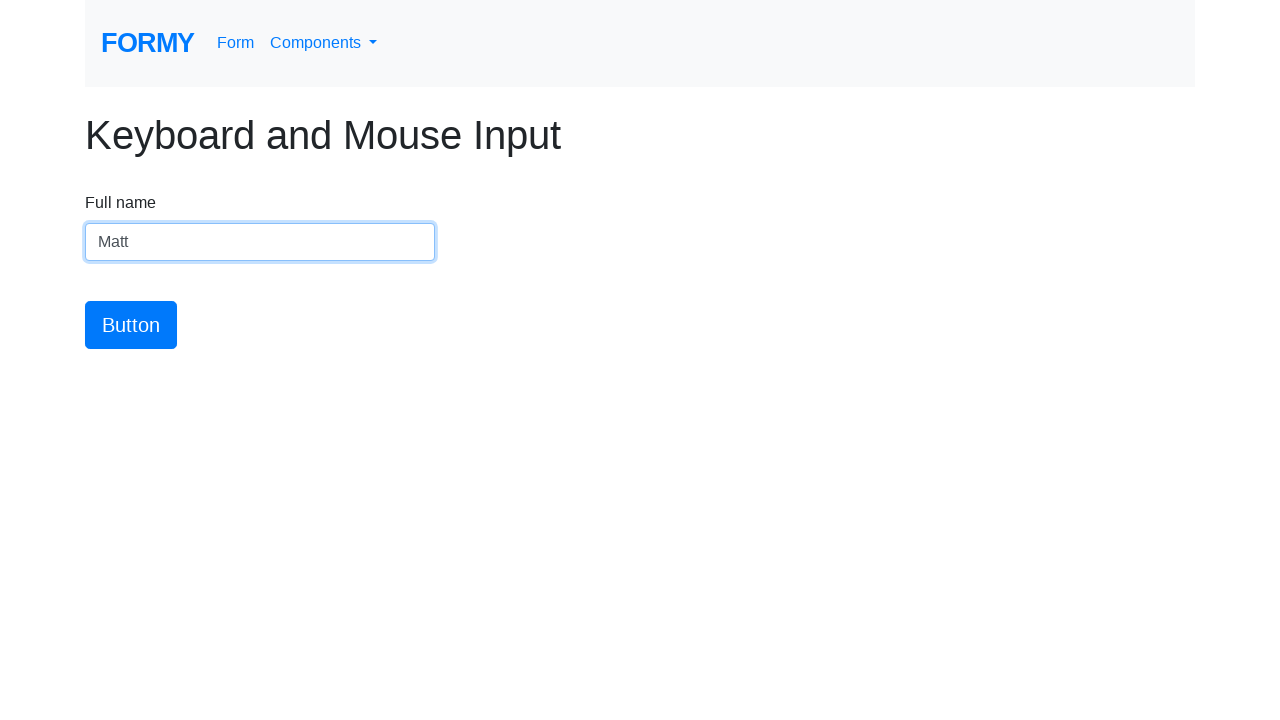

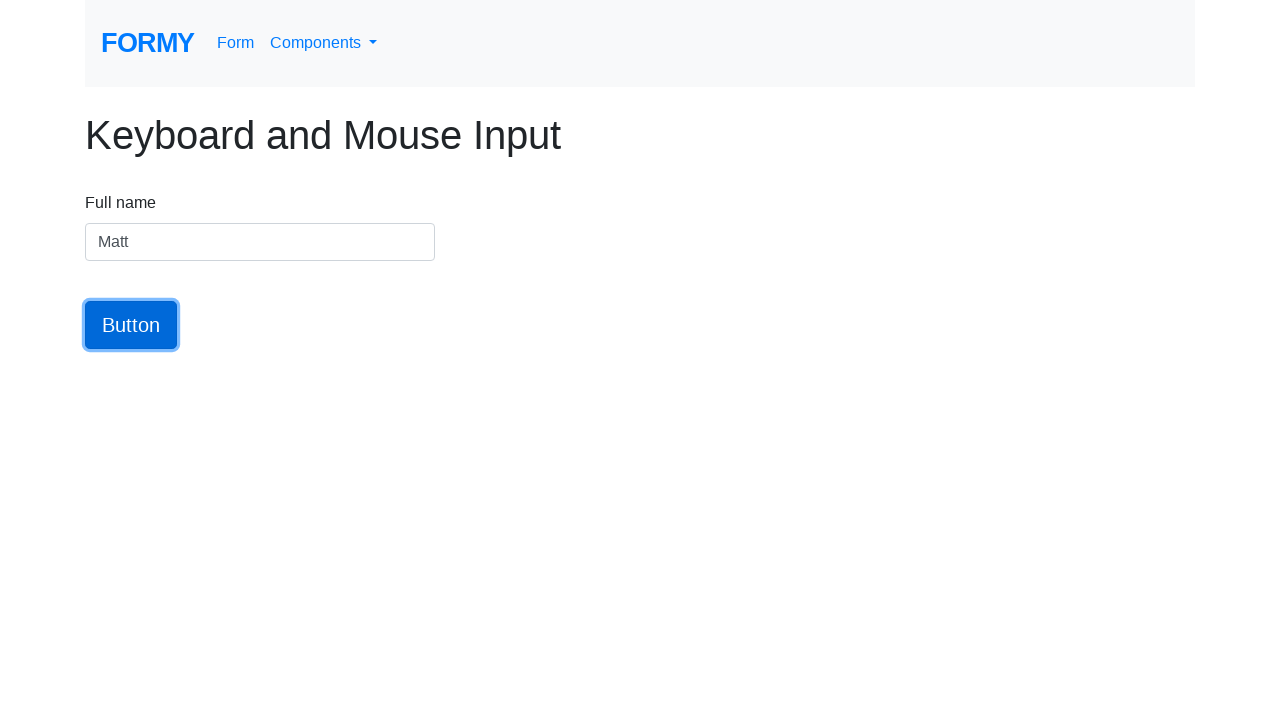